Tests dropdown functionality by verifying all available options in the dropdown menu, then selecting and verifying Option 1 and Option 2 sequentially.

Starting URL: http://the-internet.herokuapp.com/dropdown

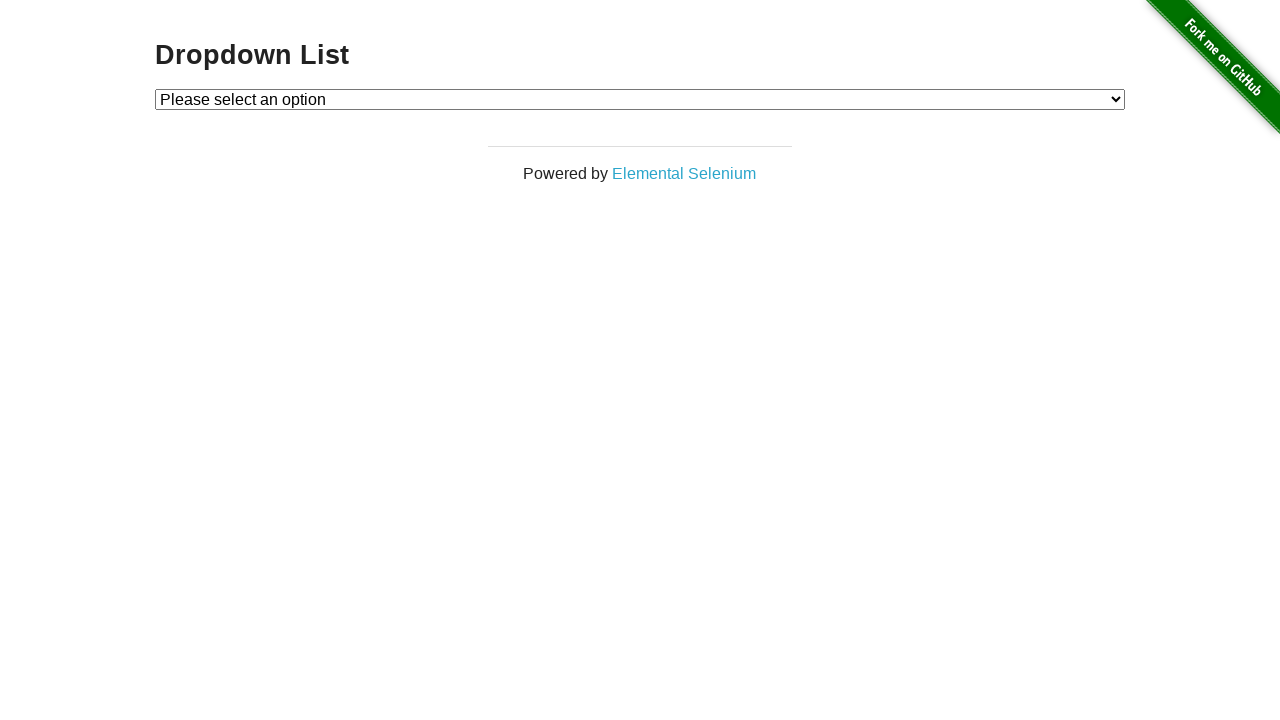

Waited for dropdown selector to be present
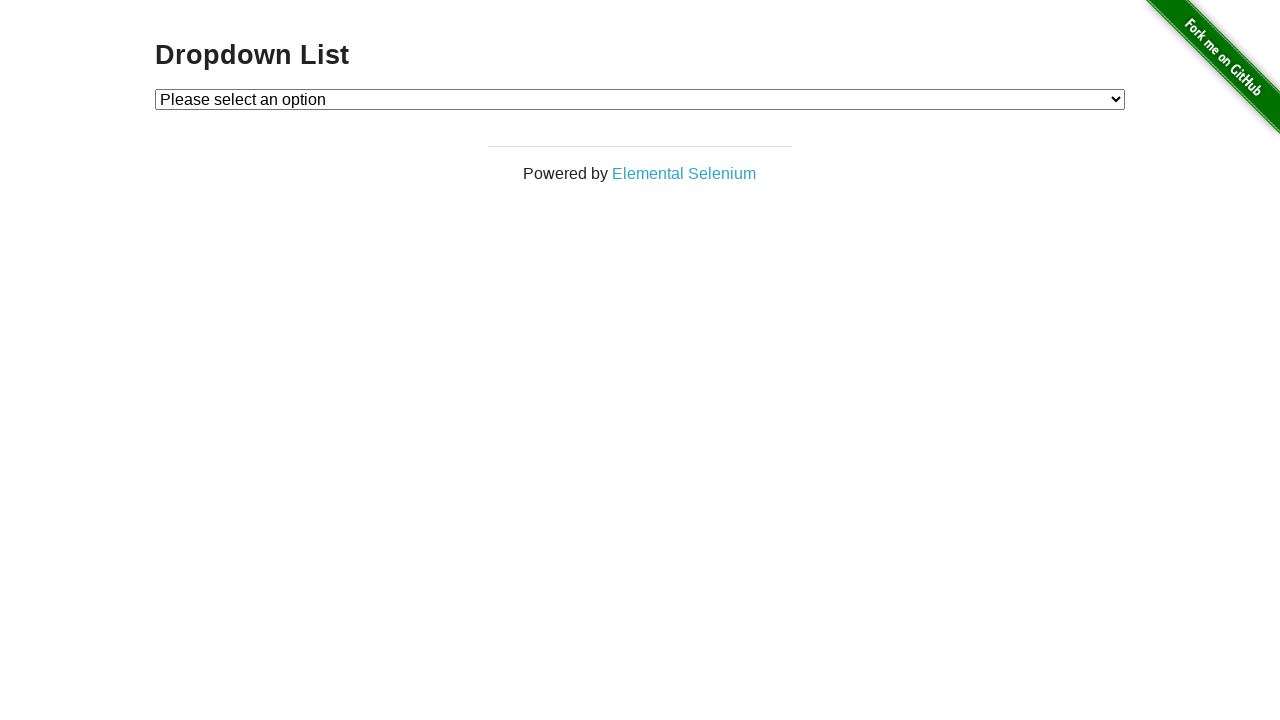

Retrieved all dropdown options
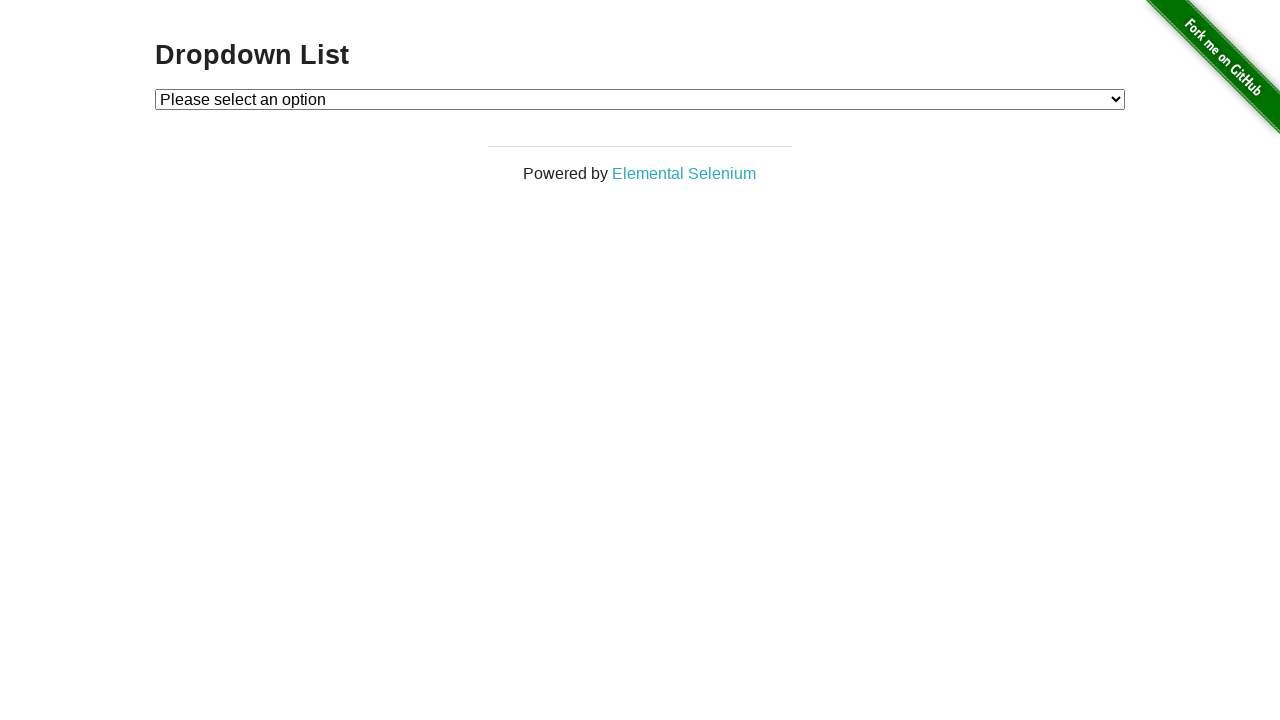

Verified dropdown contains exactly 3 options
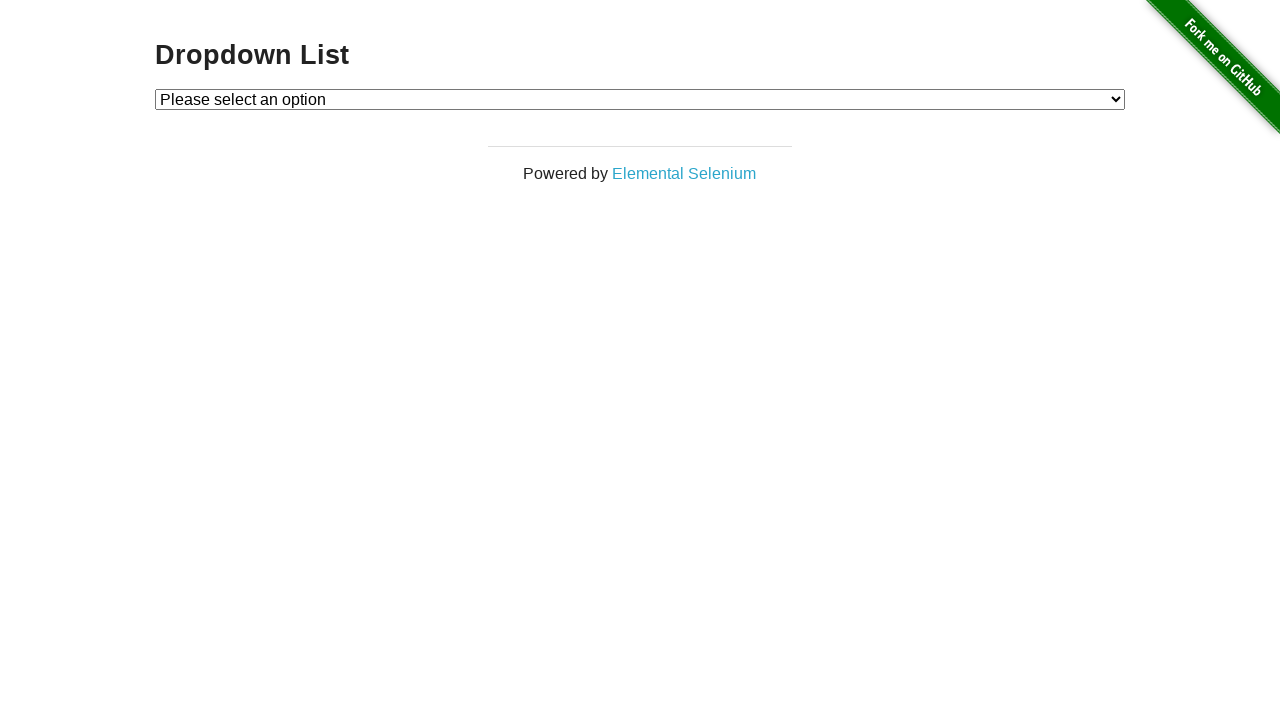

Verified option 0 text is 'Please select an option'
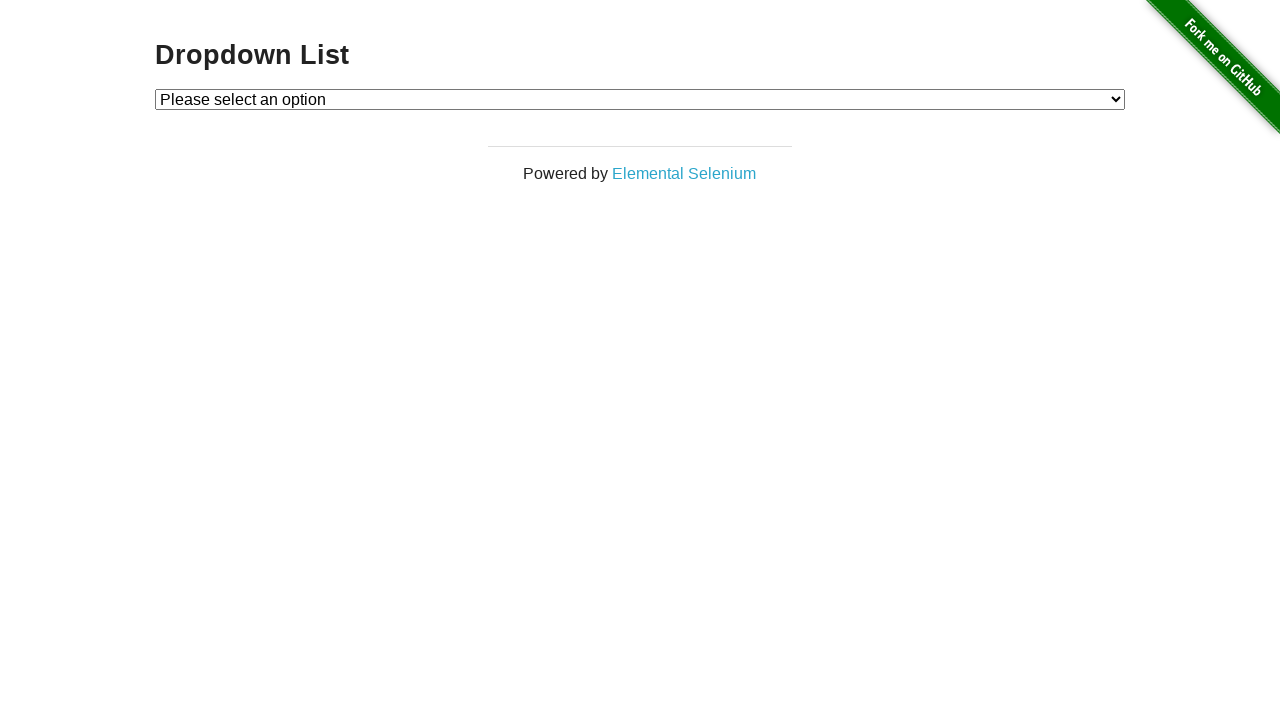

Verified option 1 text is 'Option 1'
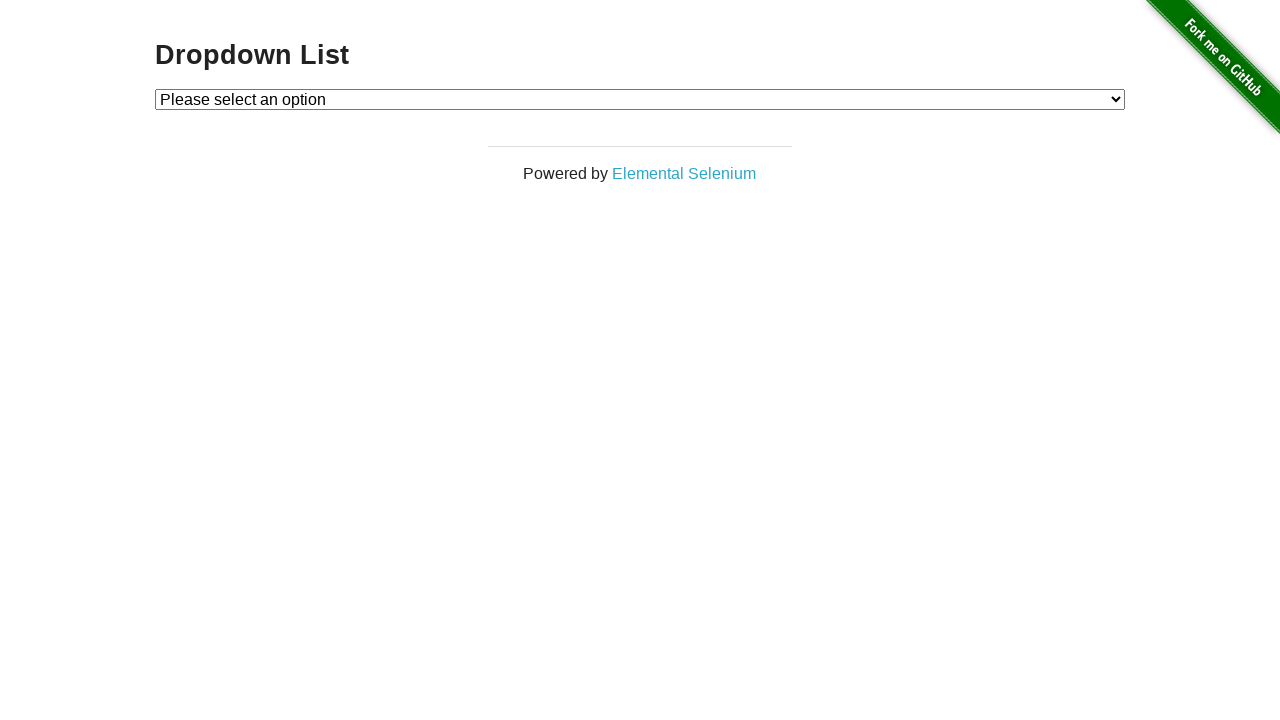

Verified option 2 text is 'Option 2'
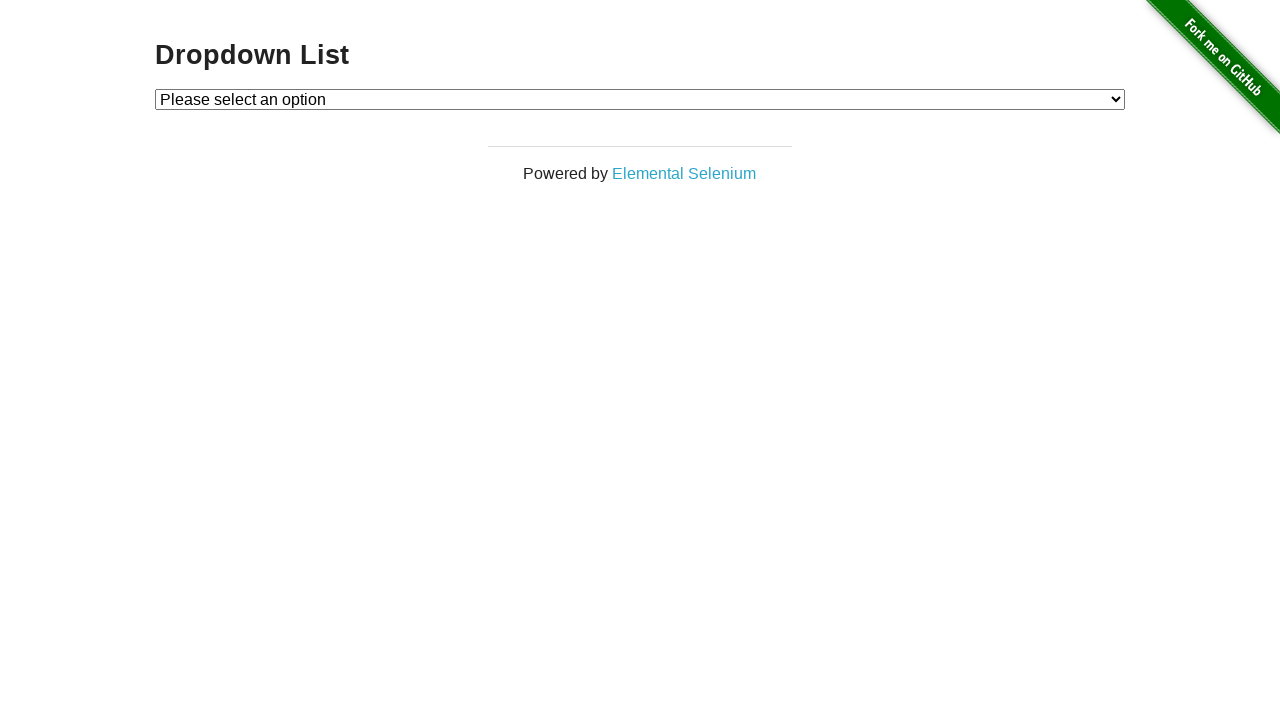

Selected Option 1 from dropdown on select#dropdown
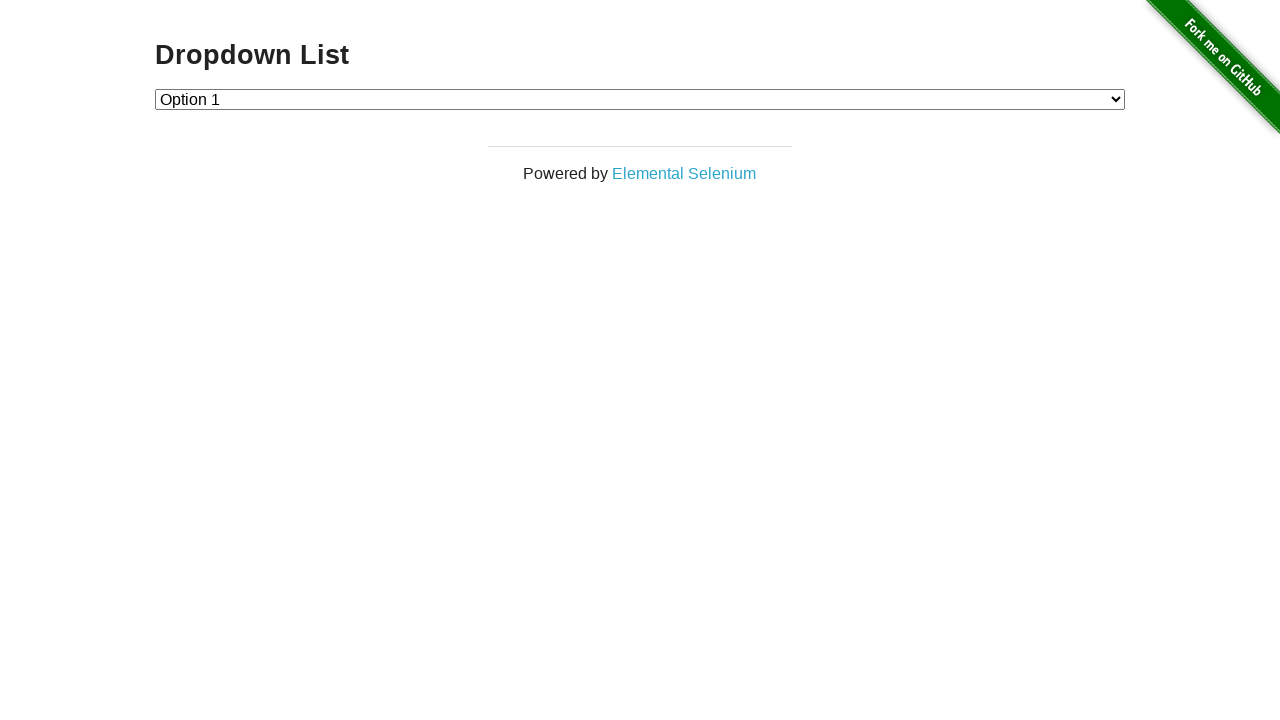

Verified Option 1 is selected
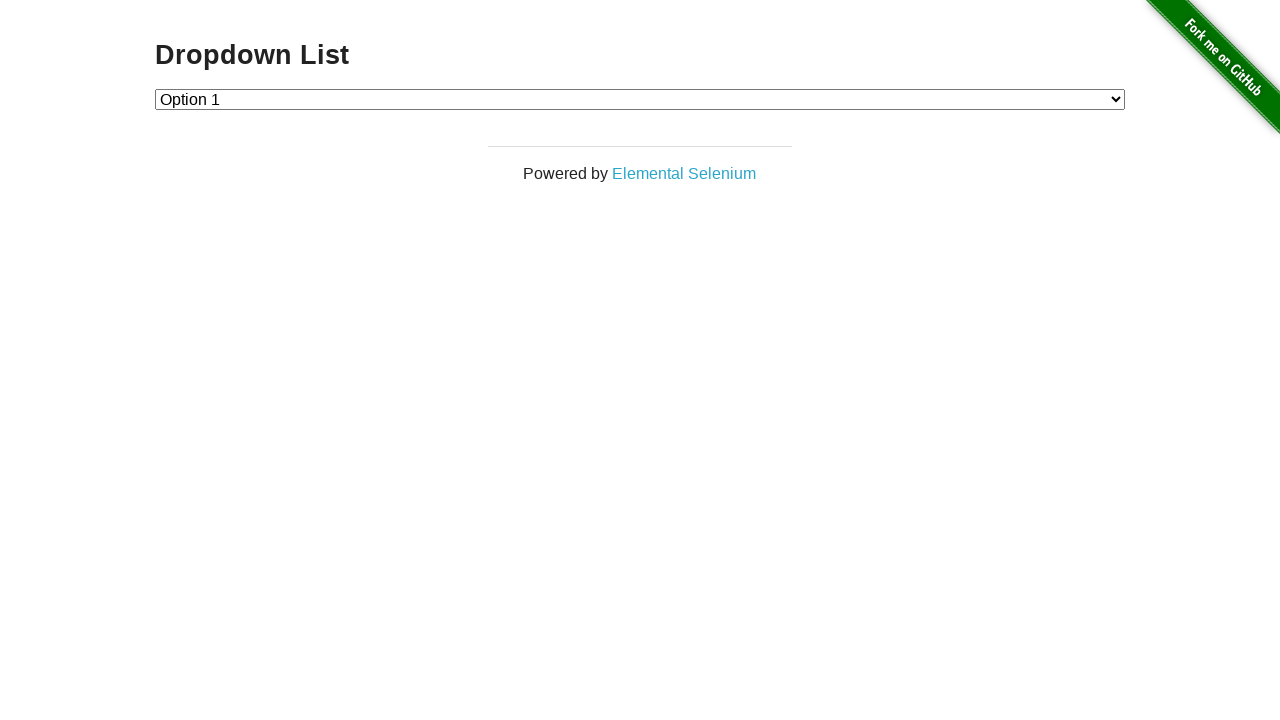

Selected Option 2 from dropdown on select#dropdown
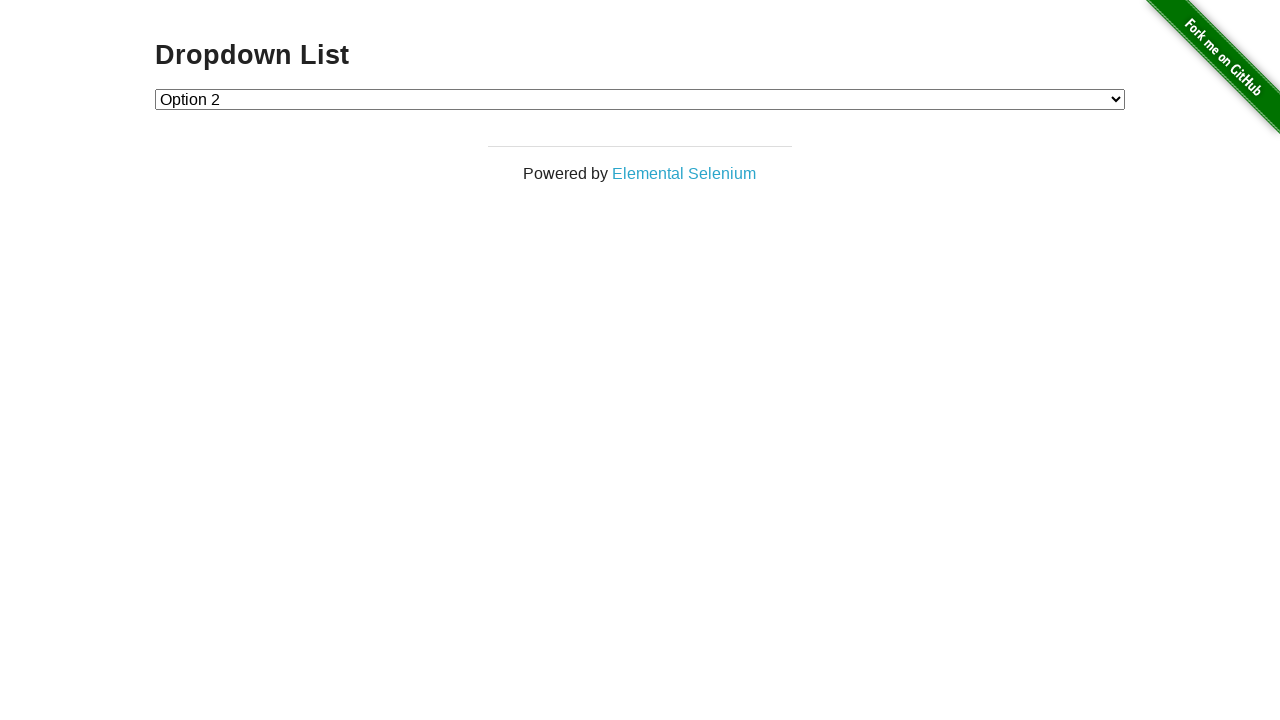

Verified Option 2 is selected
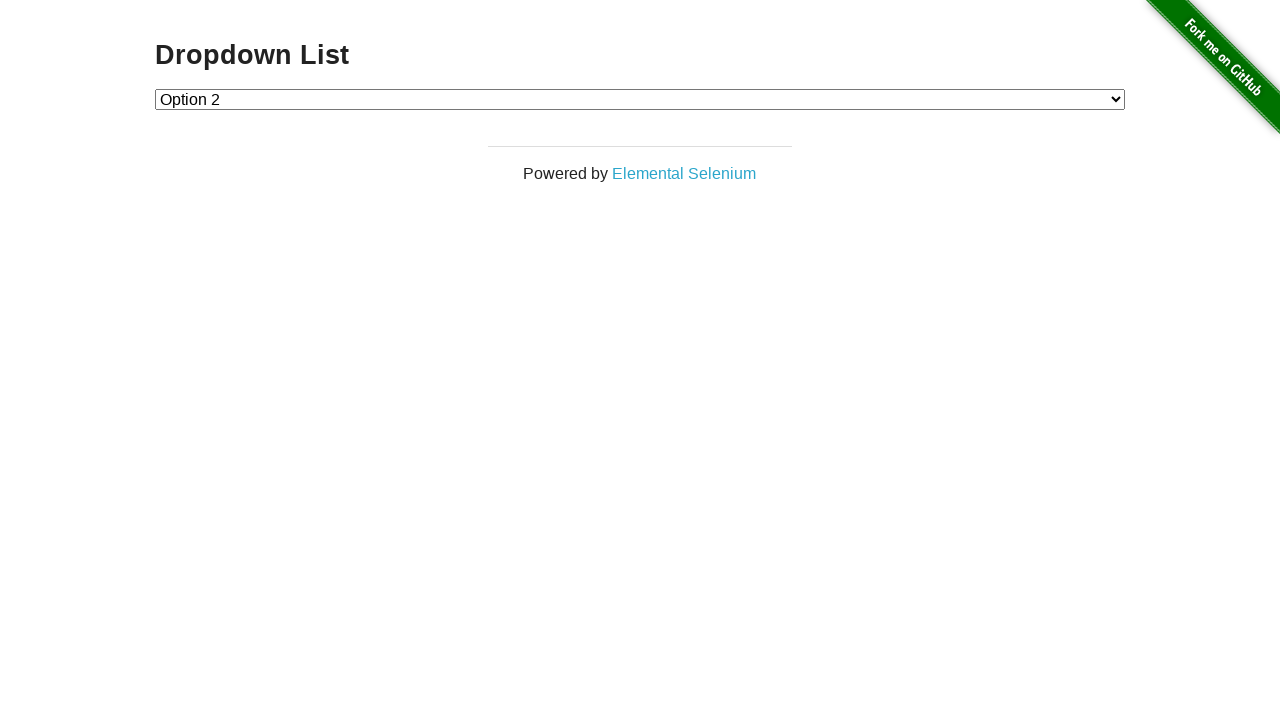

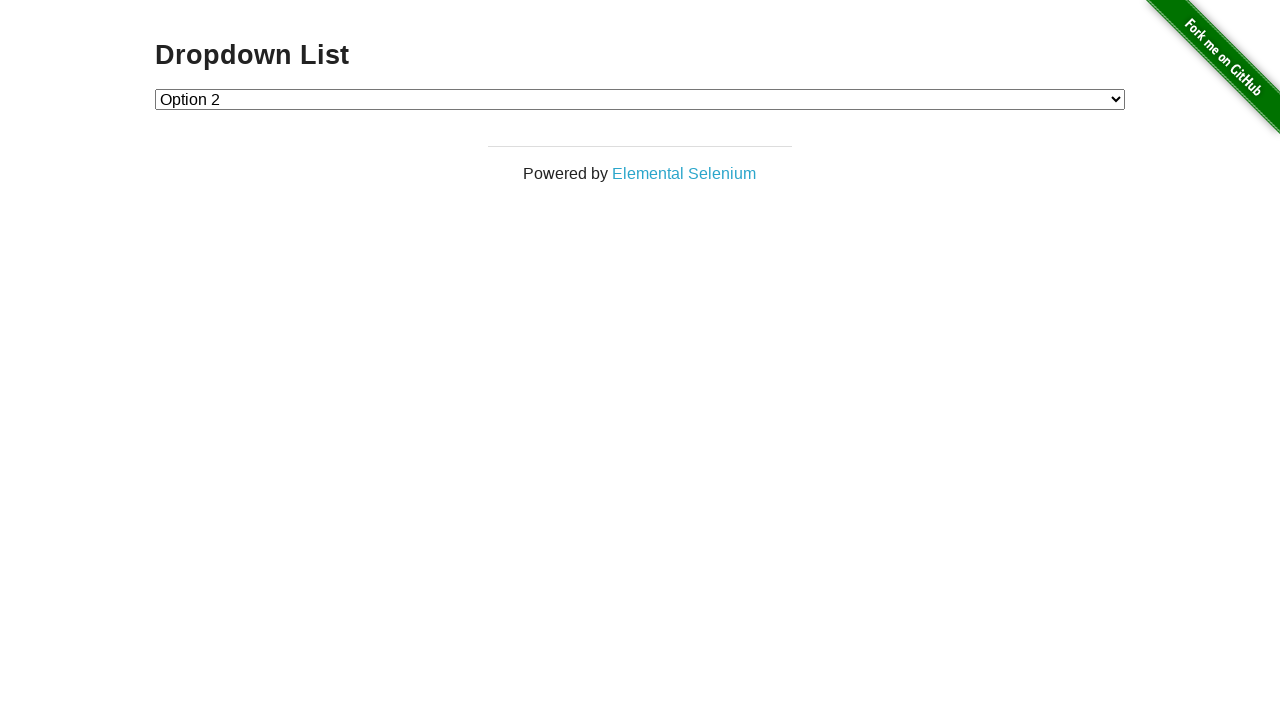